Navigates to Hacker News, waits for posts to load, verifies post elements are present, and clicks the "More" link to navigate to the next page of posts.

Starting URL: https://news.ycombinator.com/

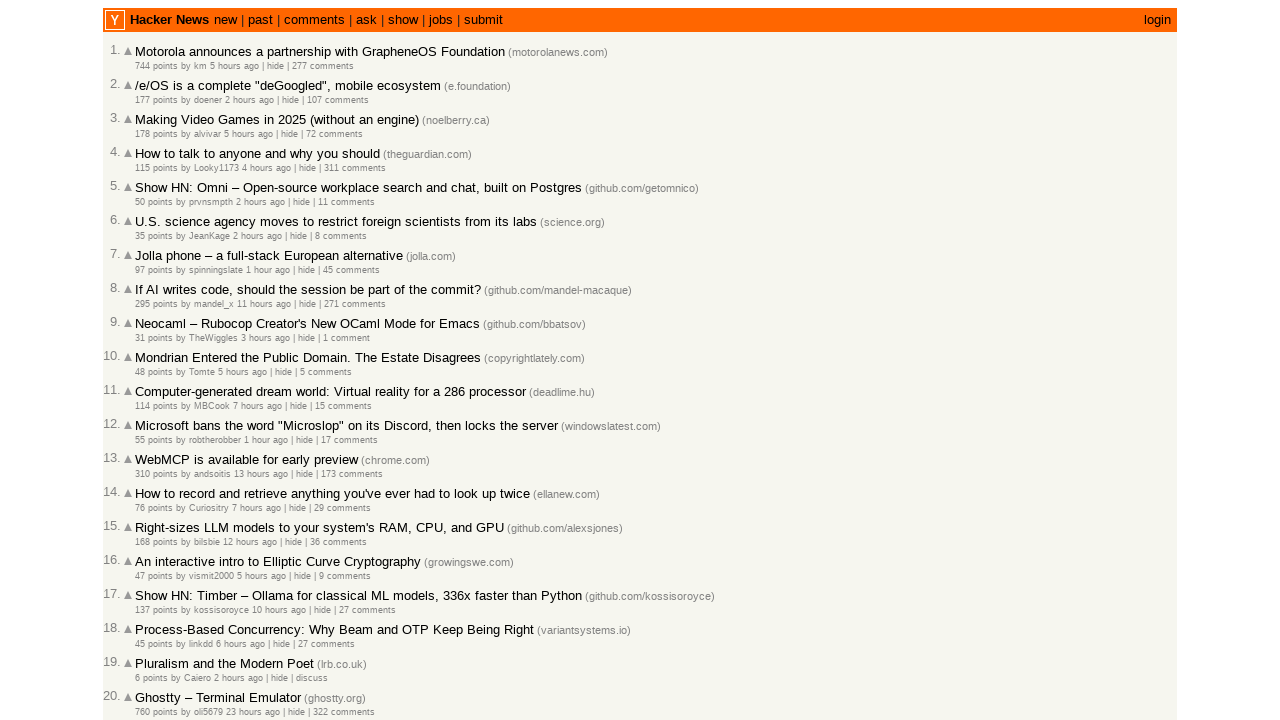

Waited for post elements to load on Hacker News
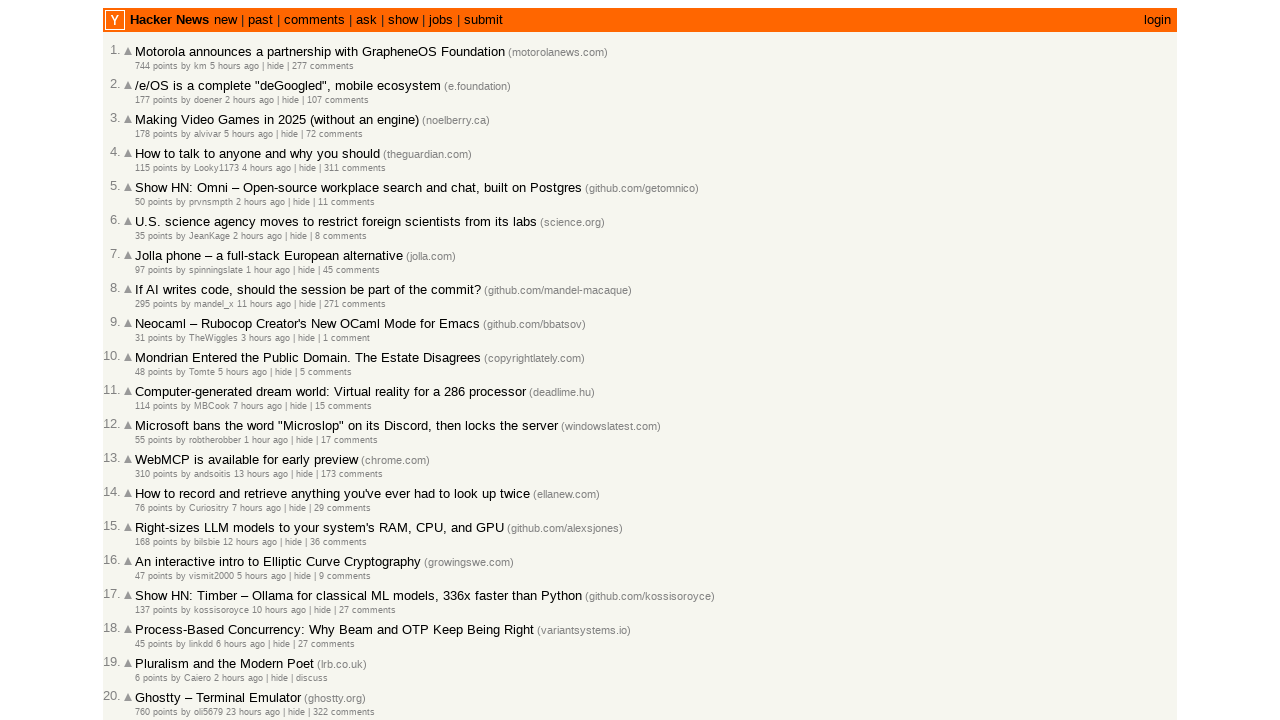

Verified post title links are present
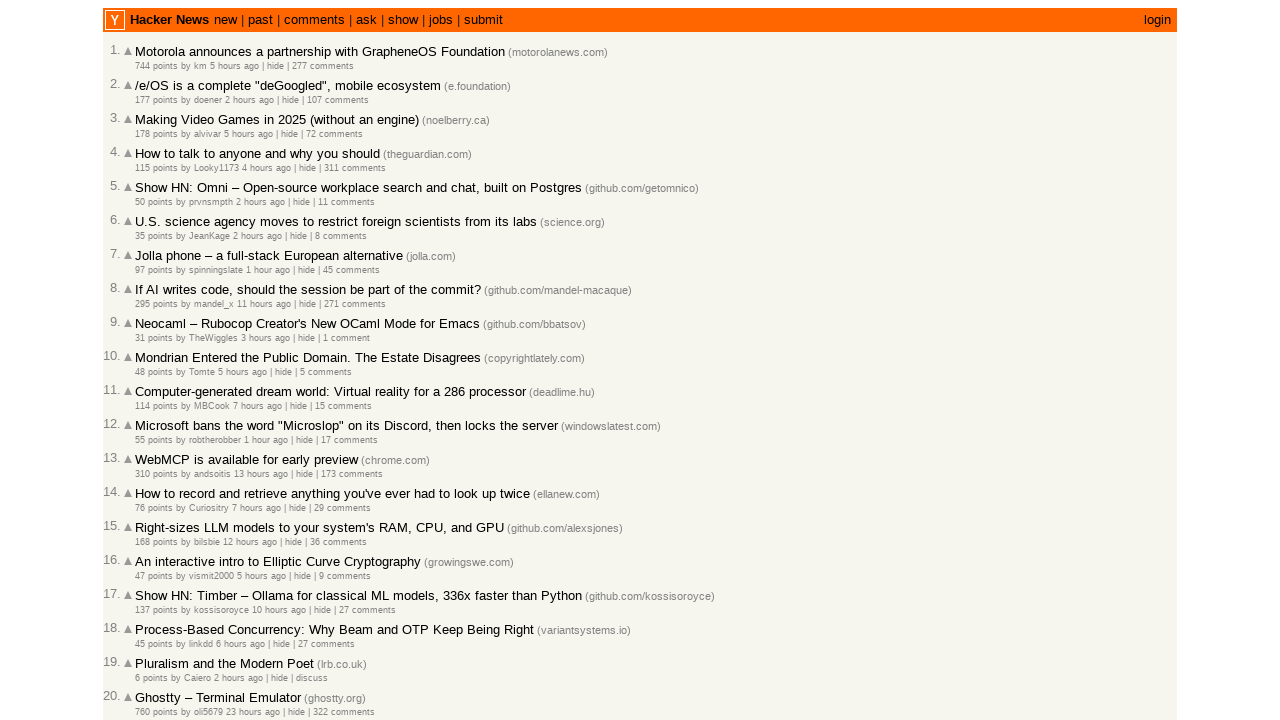

Verified post rank elements are present
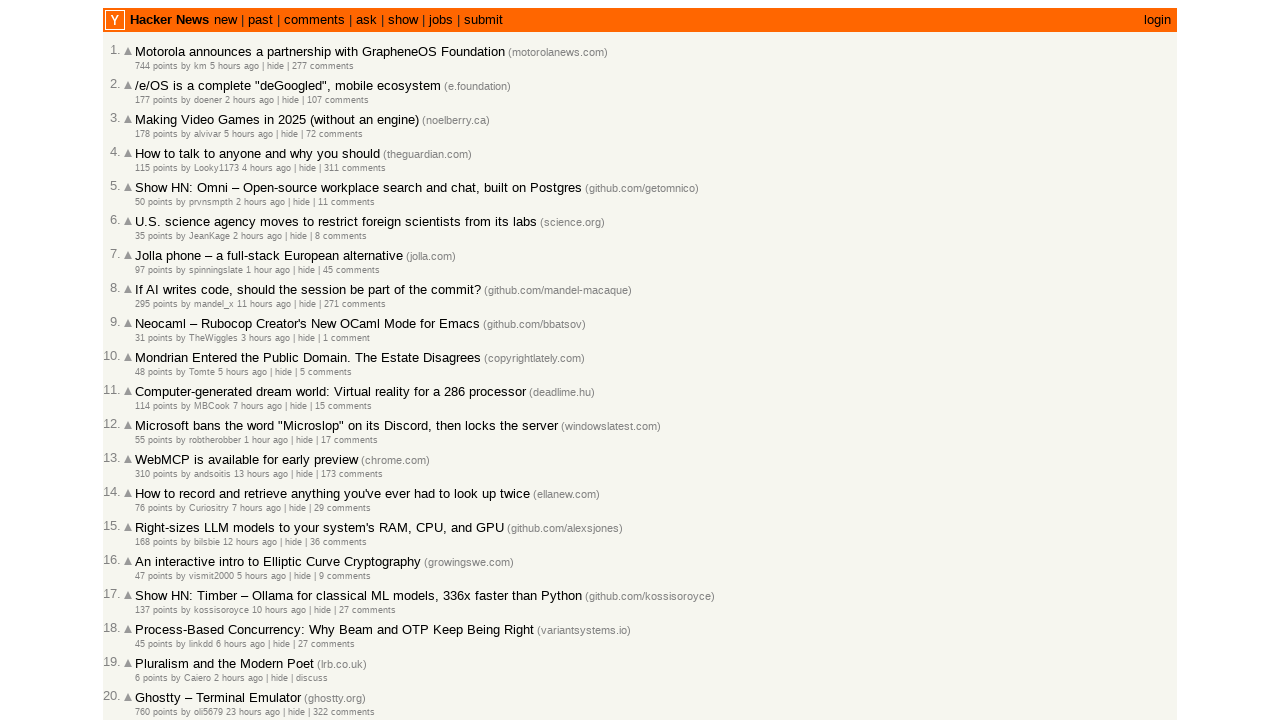

Clicked the 'More' link to navigate to the next page at (149, 616) on .morelink
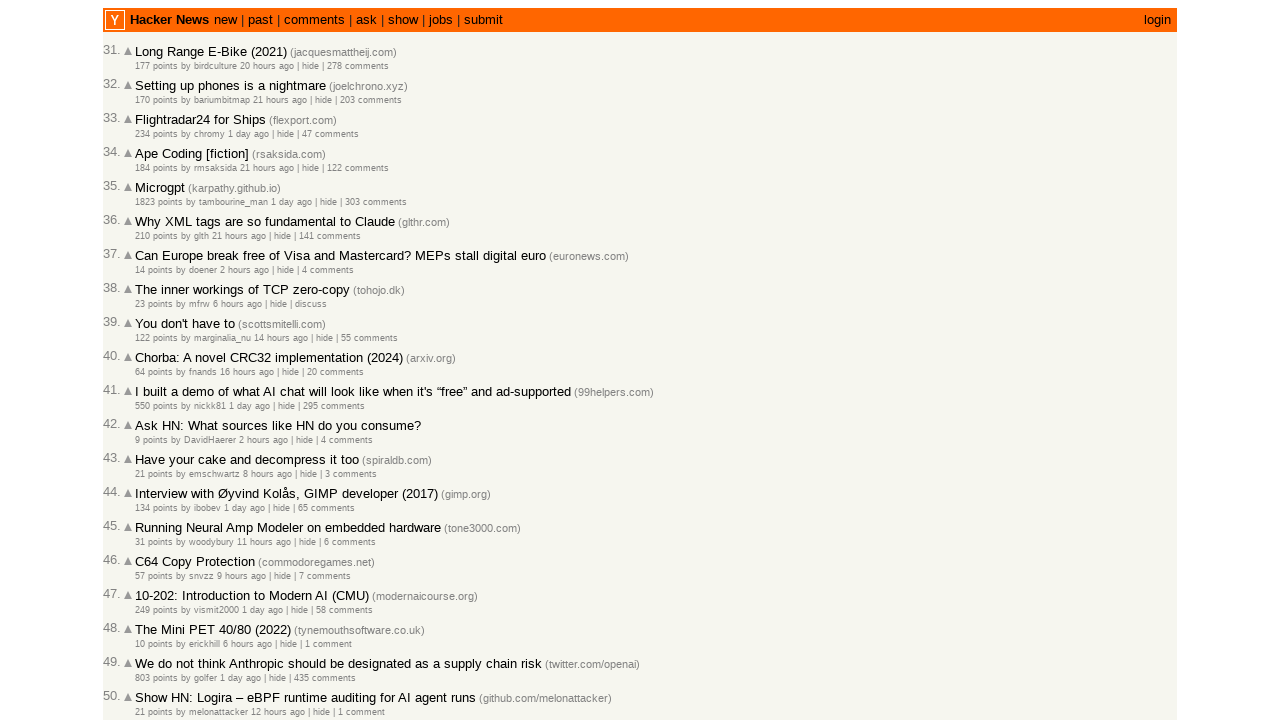

Waited for posts to load on the next page
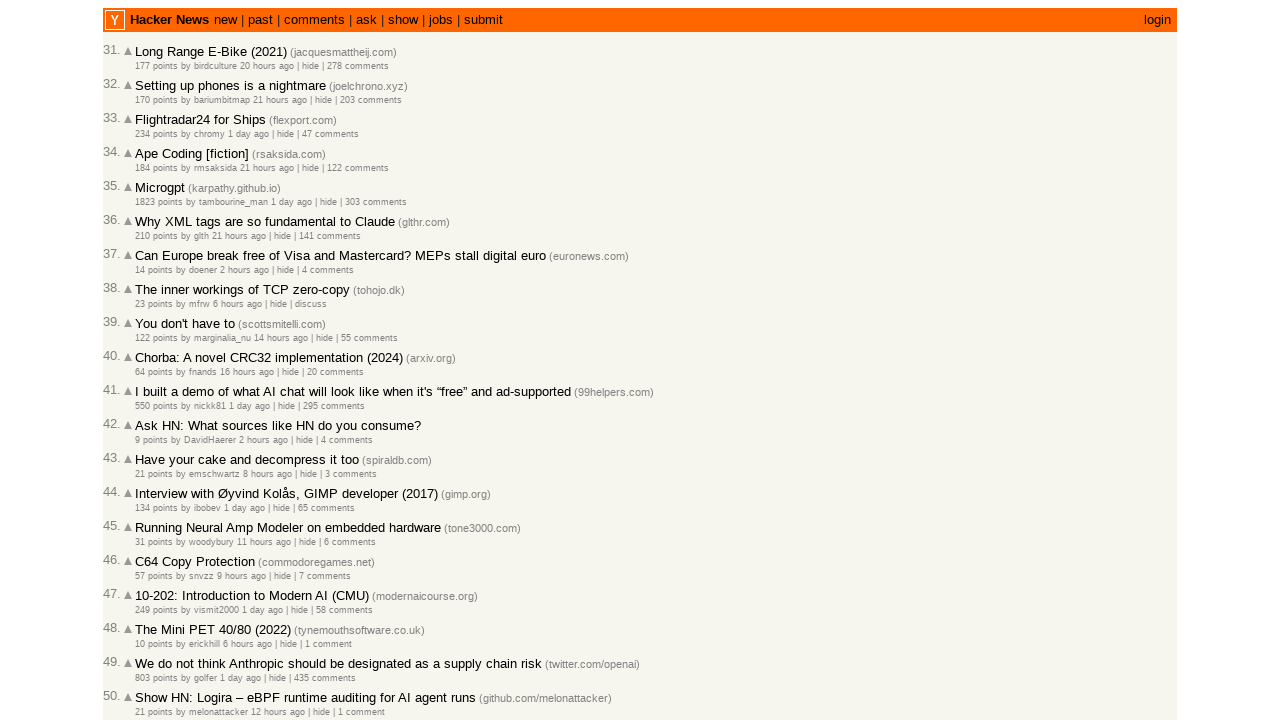

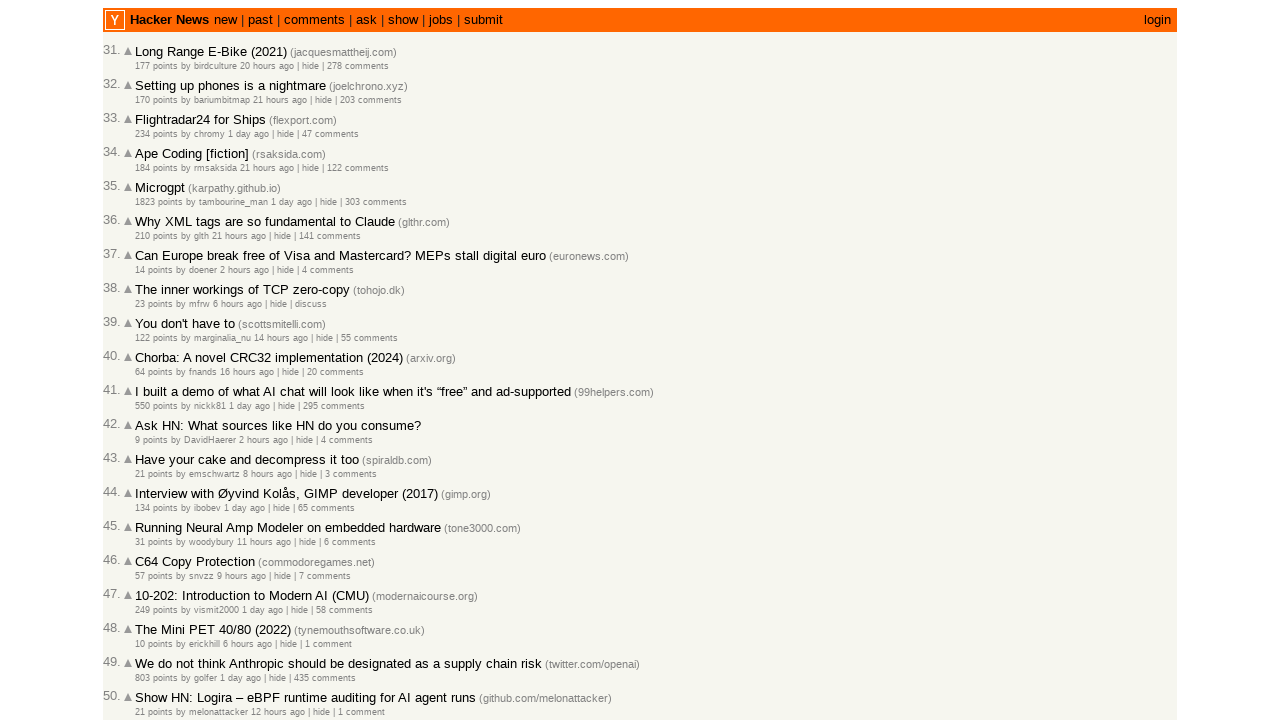